Tests that the h1 form title element is present on the page

Starting URL: https://carros-crud.vercel.app/

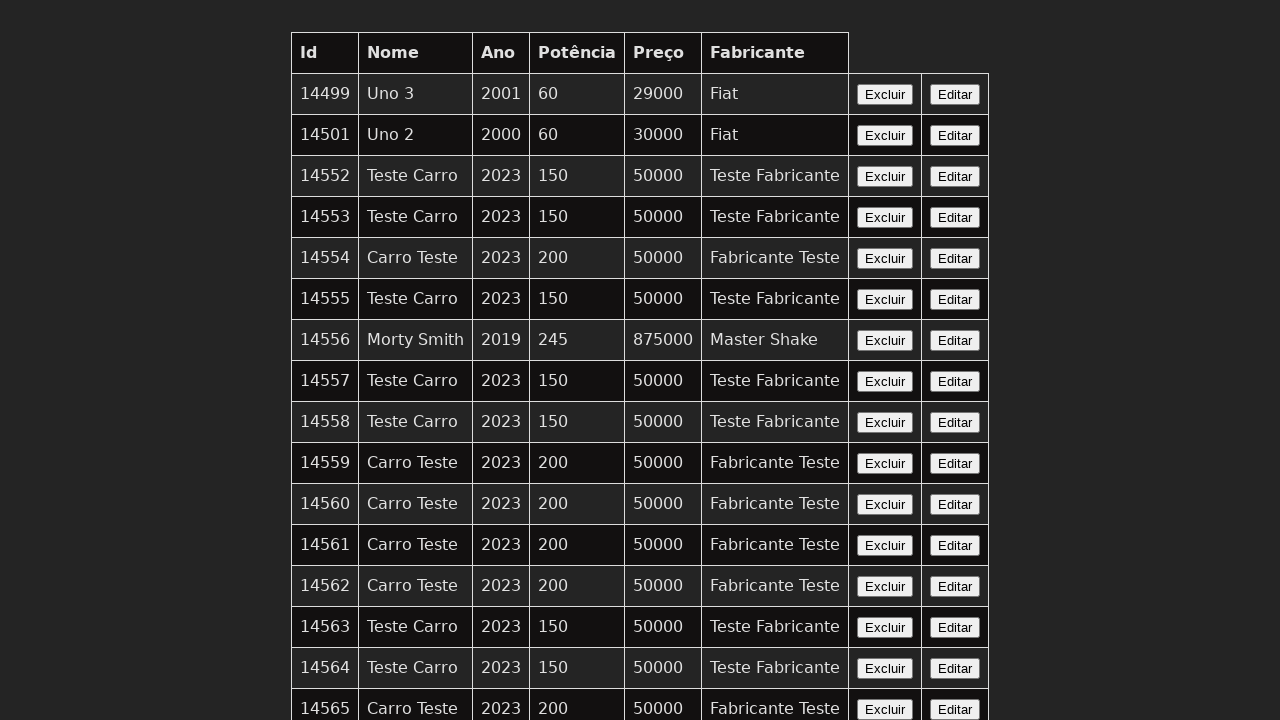

Navigated to https://carros-crud.vercel.app/
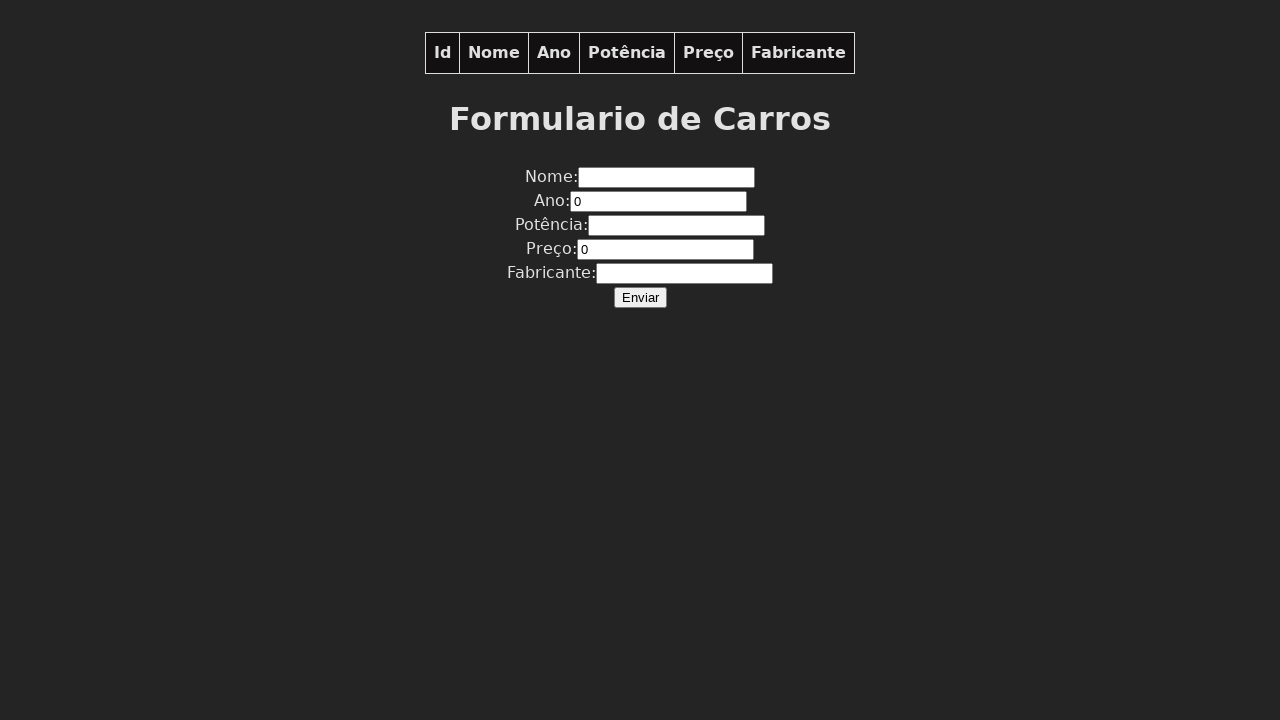

Located h1 element on the page
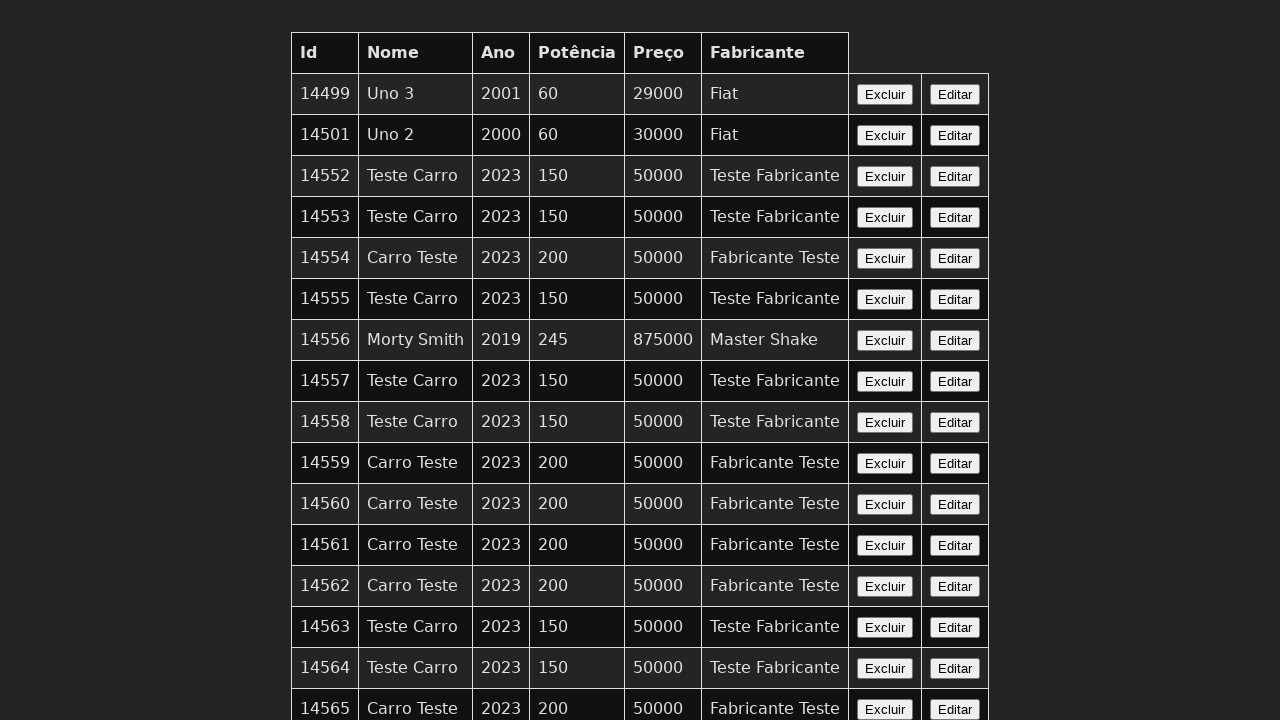

Retrieved h1 element text content
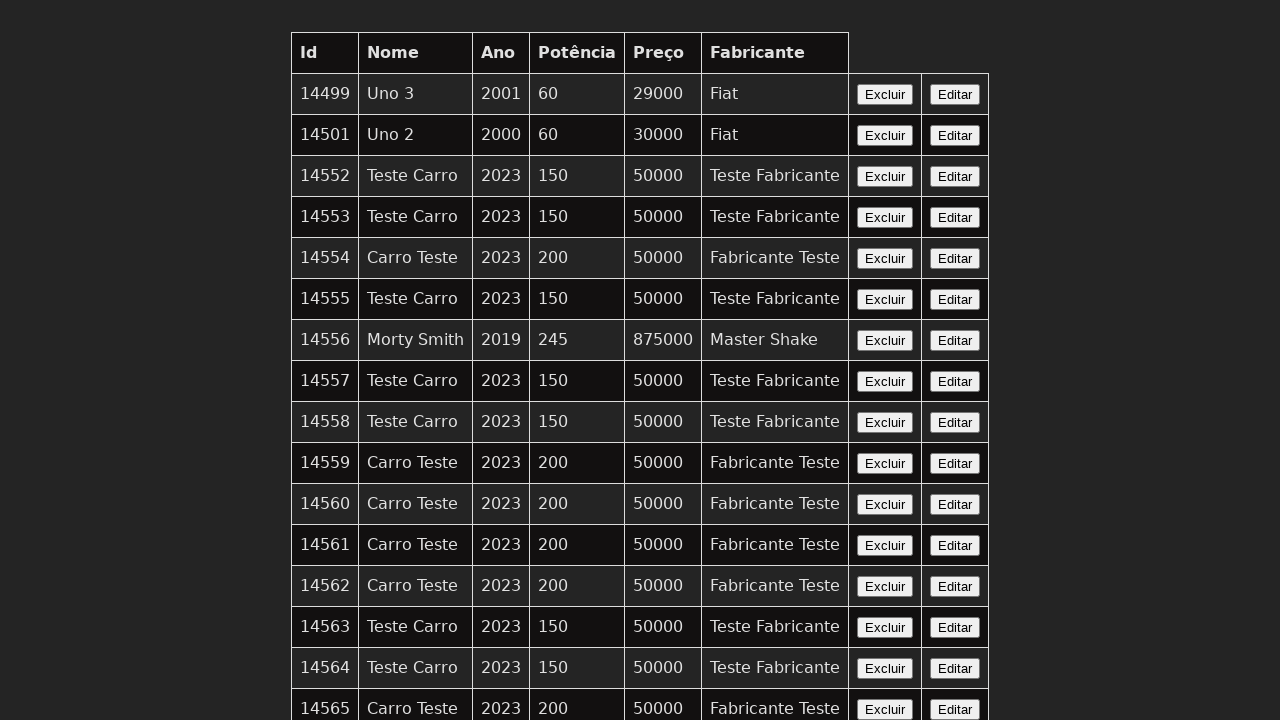

Verified h1 form title element is visible
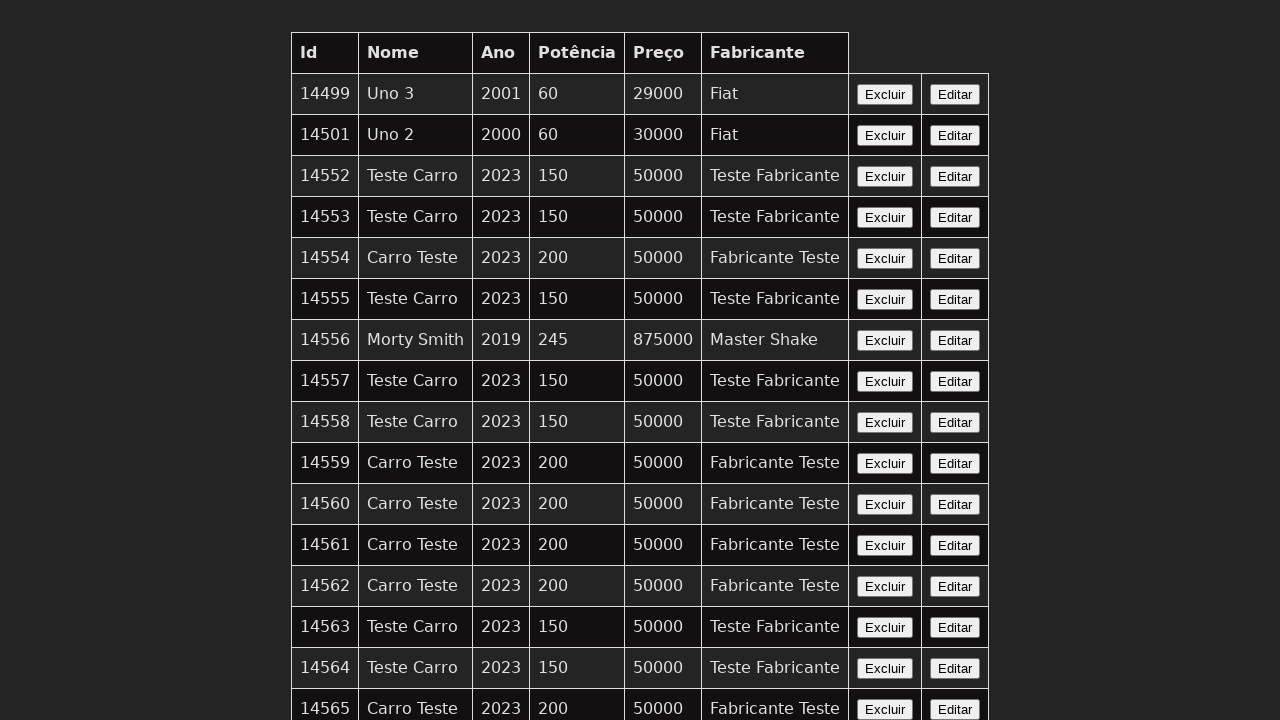

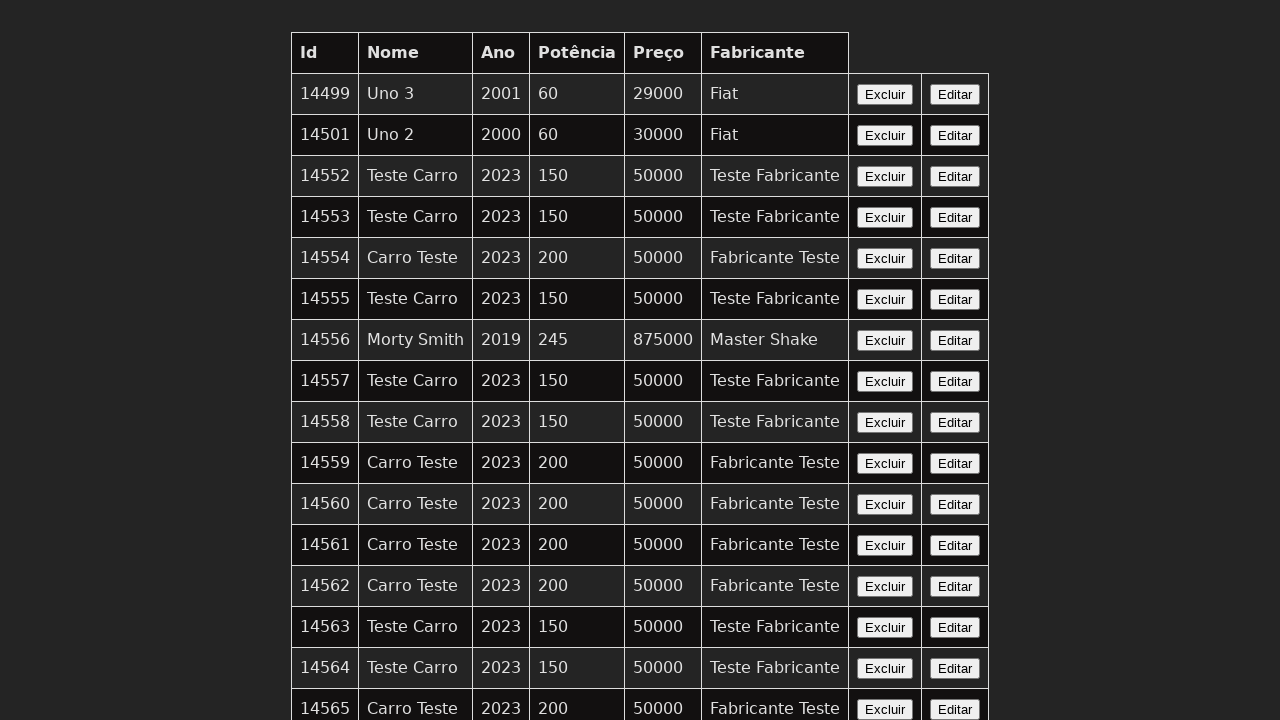